Tests the text box form on DemoQA website by filling in personal information fields and submitting the form

Starting URL: https://demoqa.com/

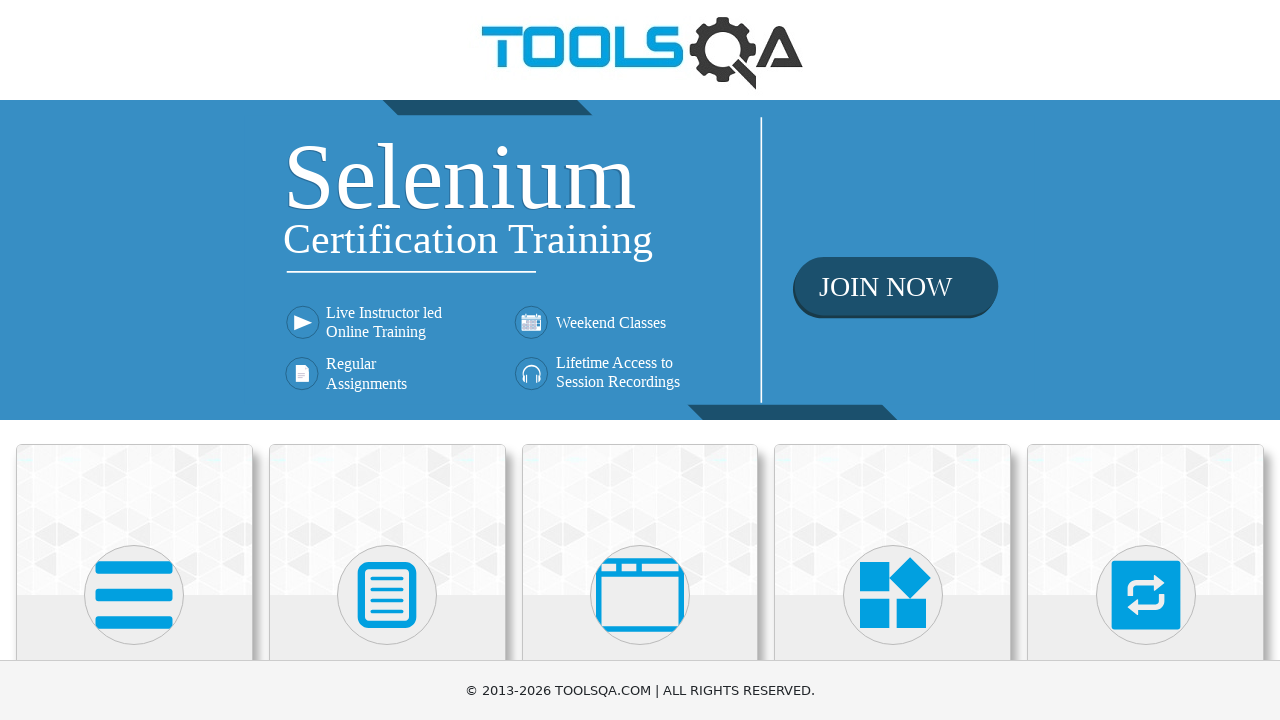

Clicked on Elements card from homepage at (134, 360) on text=Elements
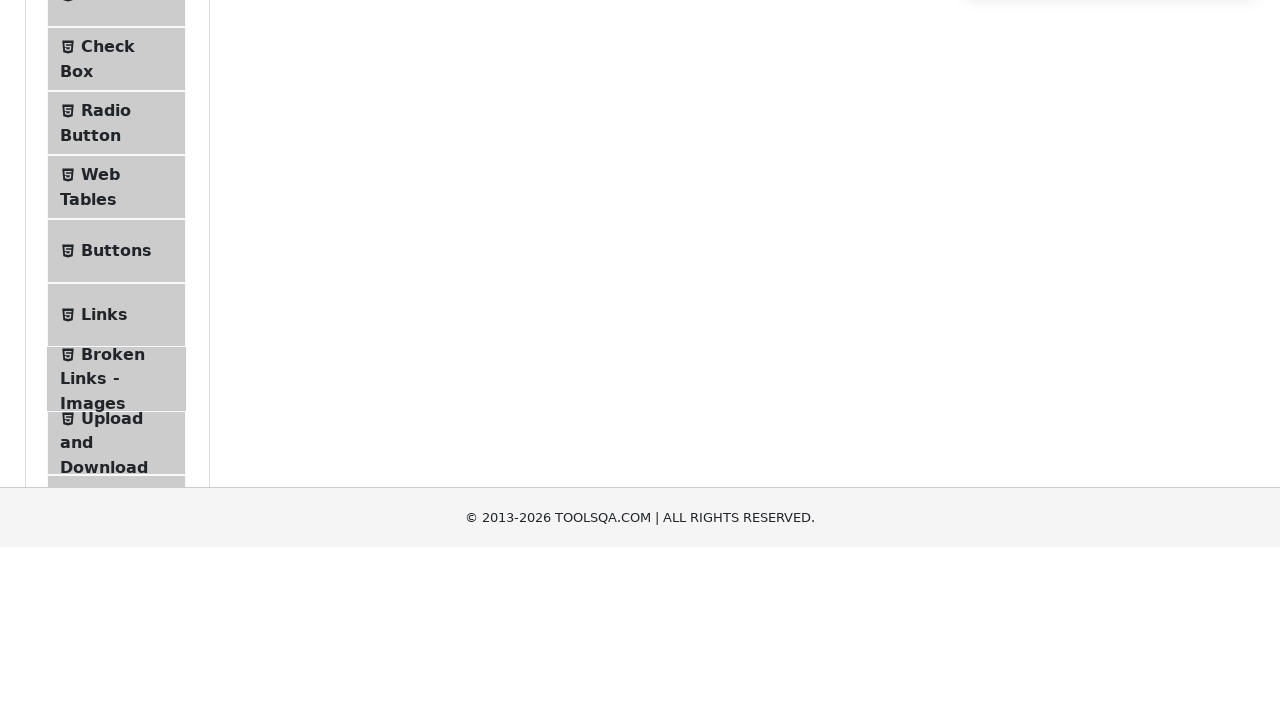

Text Box menu item loaded on Elements page
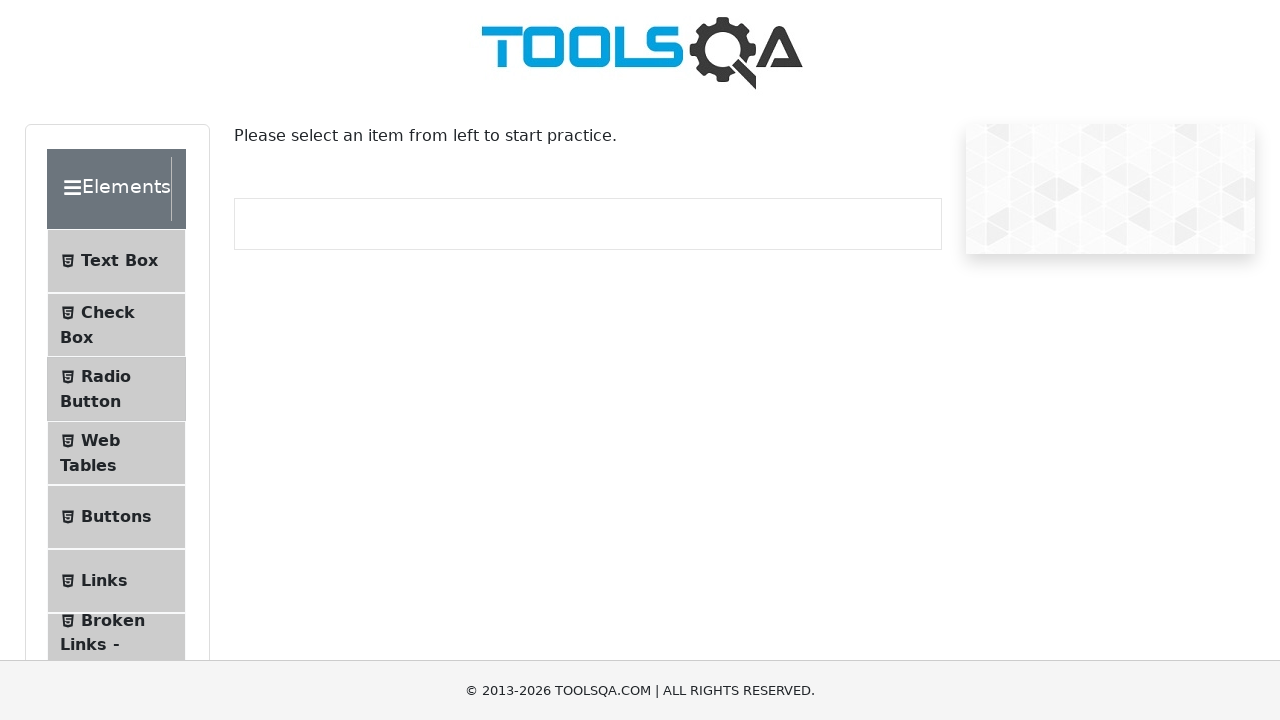

Clicked on Text Box menu item at (119, 261) on text=Text Box
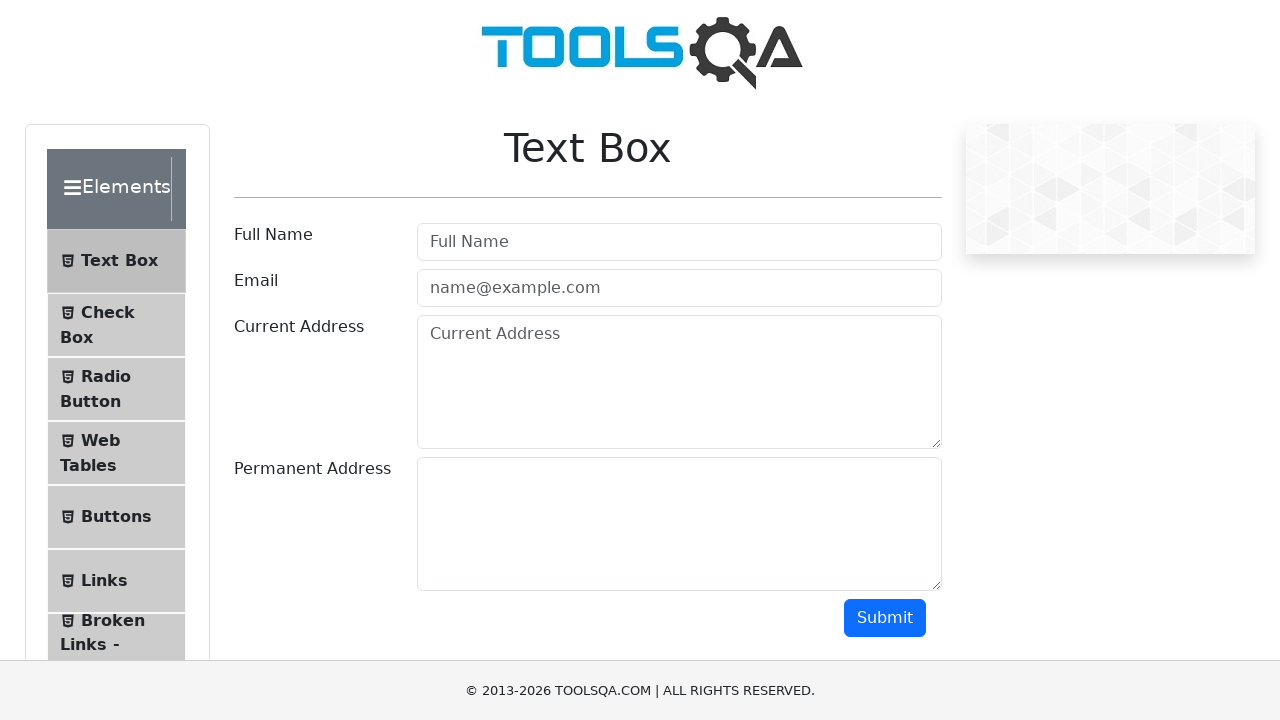

Filled in Full Name field with 'KhongNga' on #userName
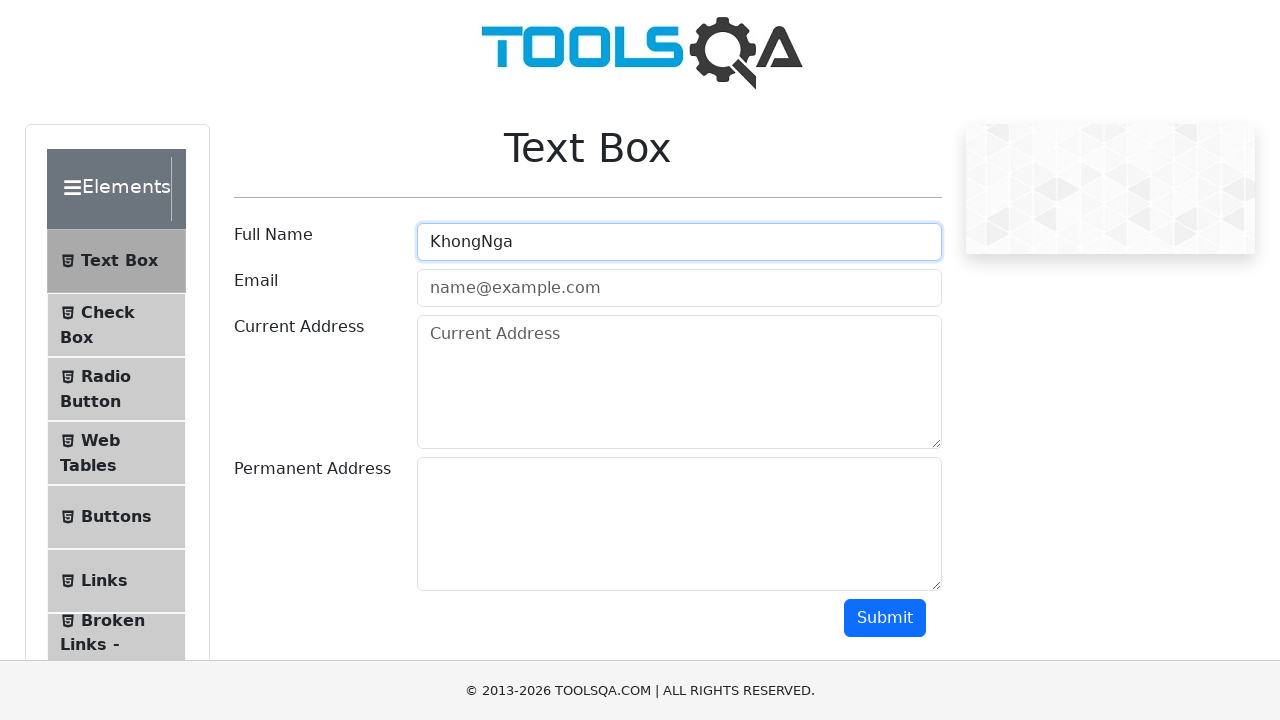

Filled in Email field with 'KhongNga@gmail.com' on #userEmail
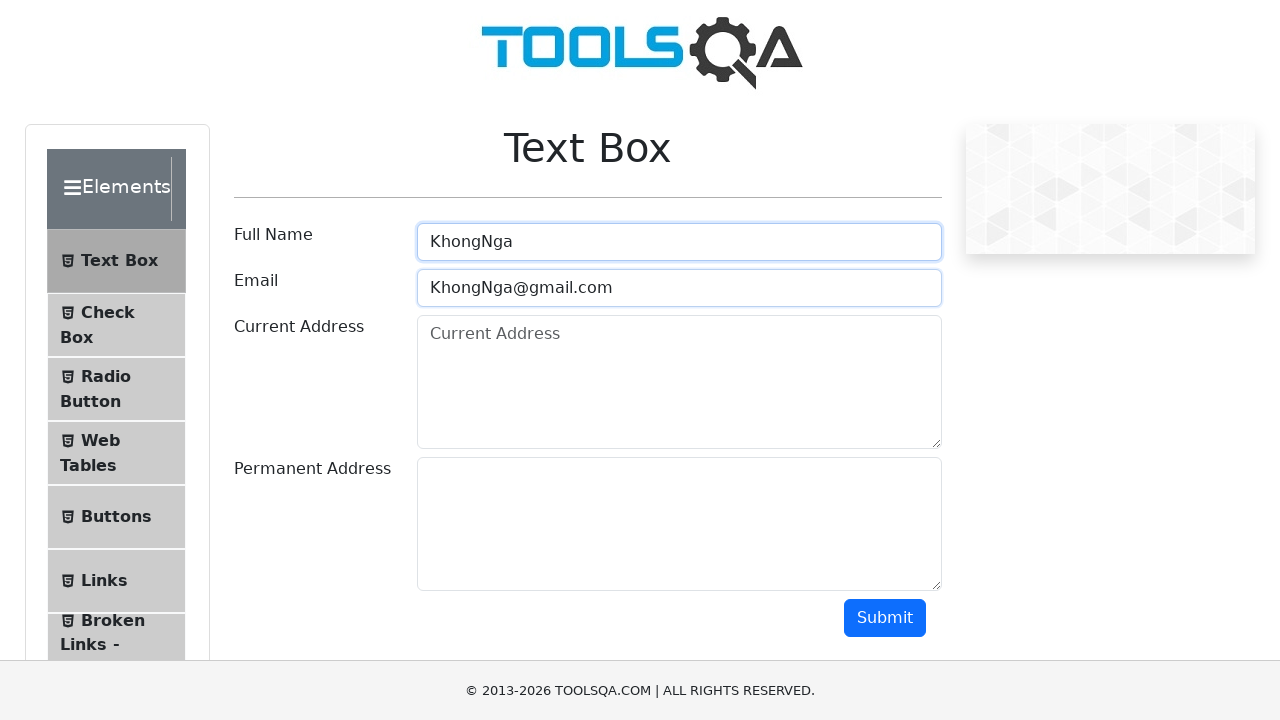

Filled in Current Address field with 'Ha Noi' on #currentAddress
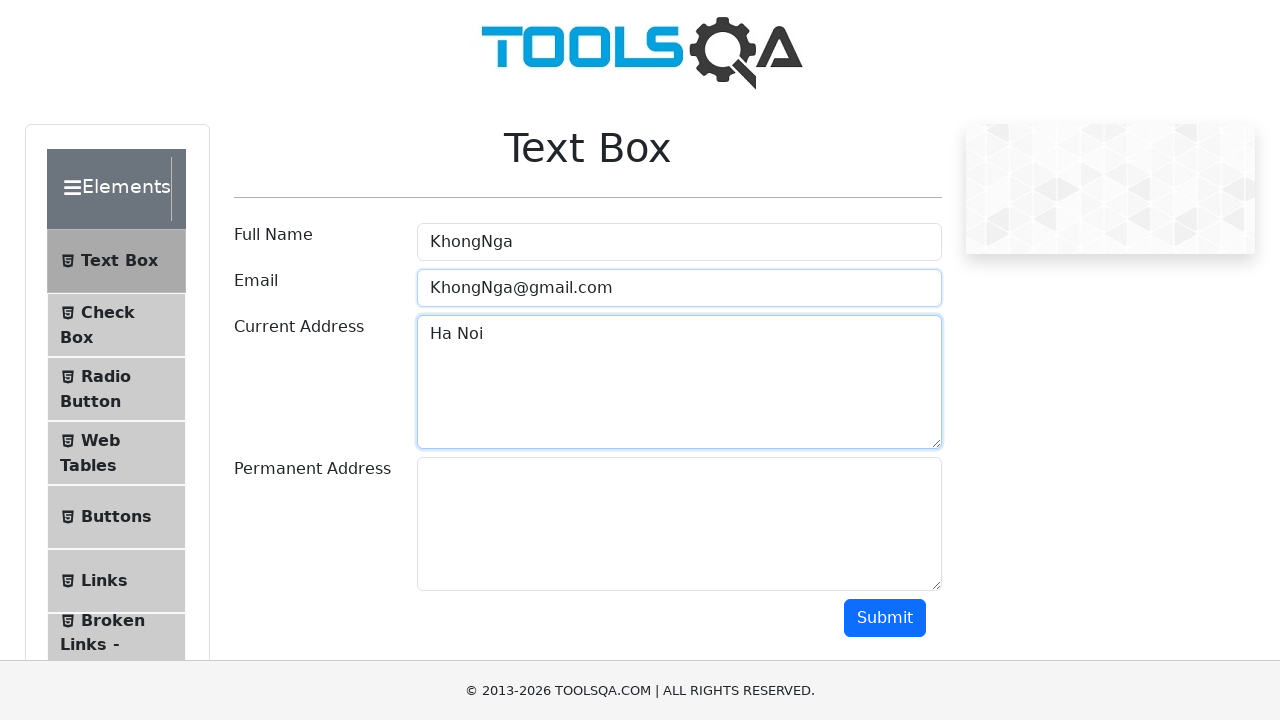

Filled in Permanent Address field with 'HaNoi' on #permanentAddress
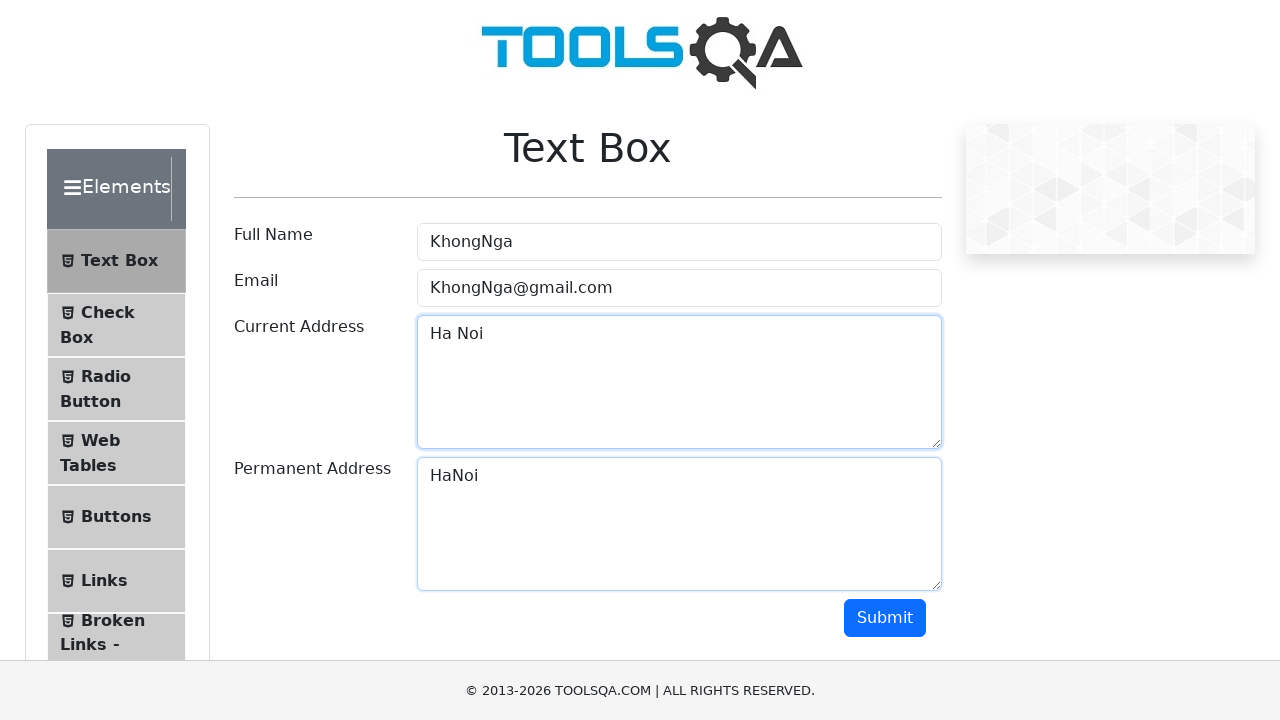

Scrolled to bottom of page to reveal submit button
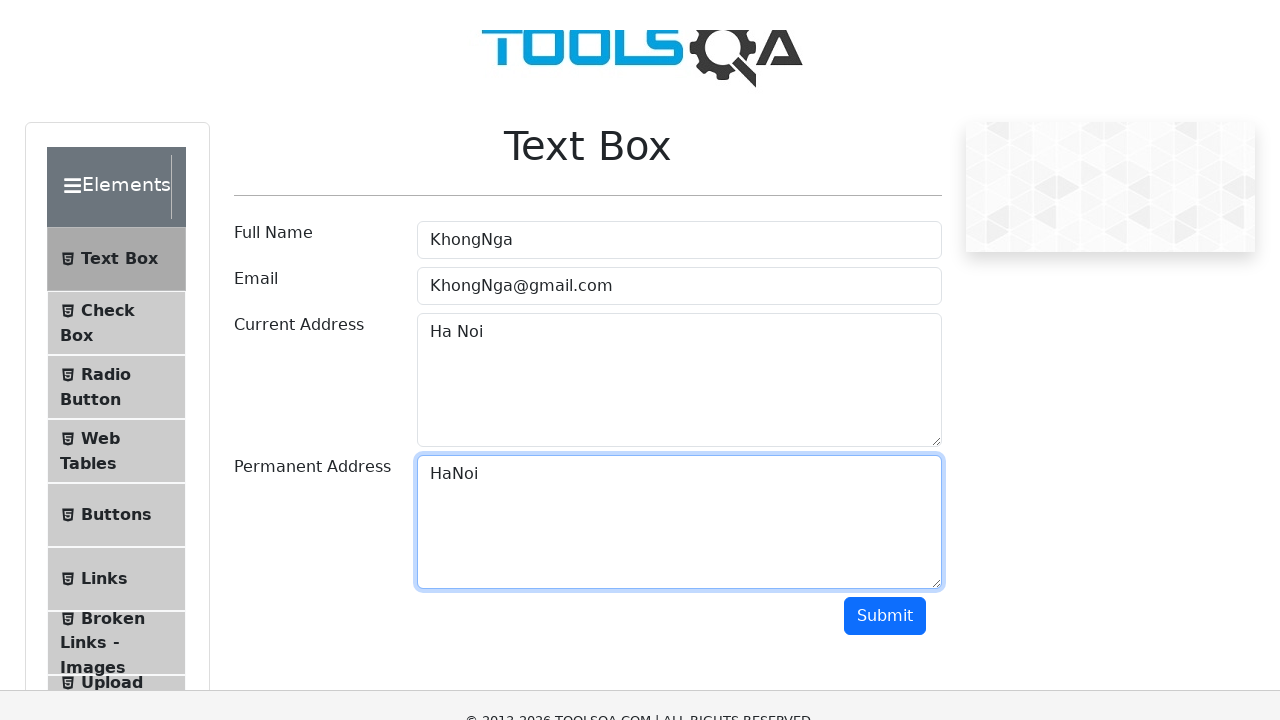

Clicked submit button to submit the form at (885, 19) on #submit
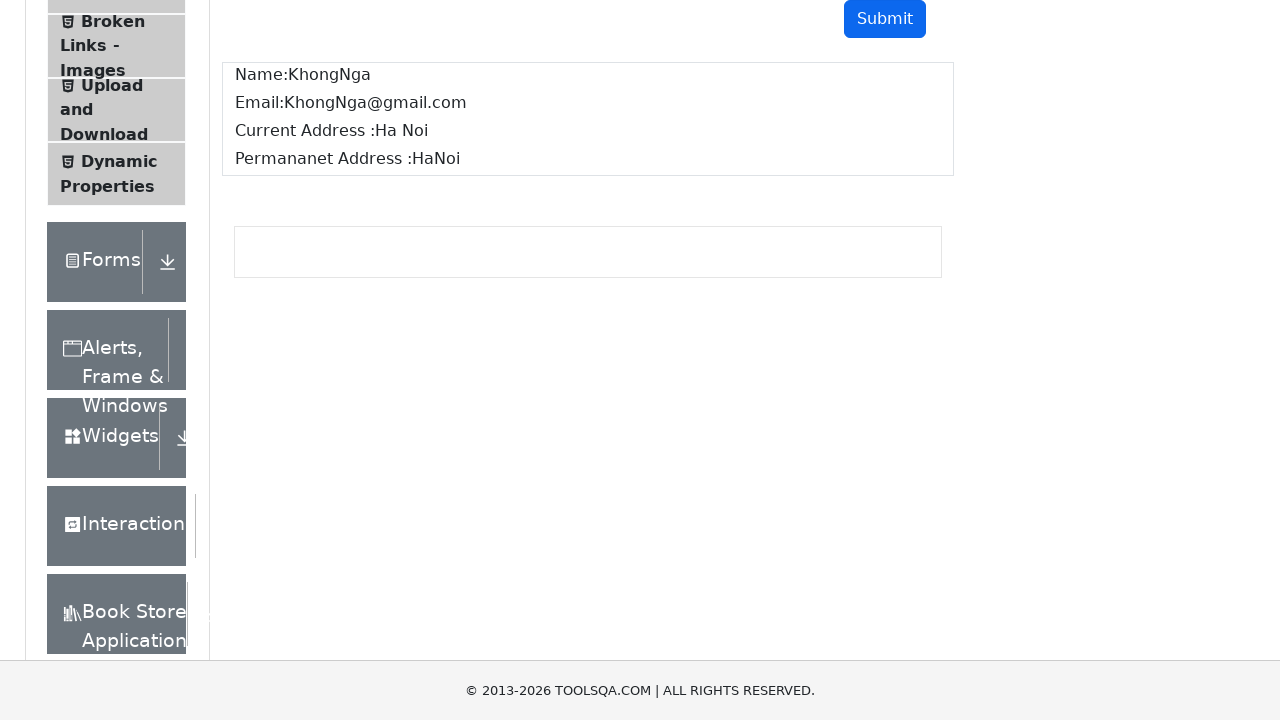

Form submission results loaded and displayed
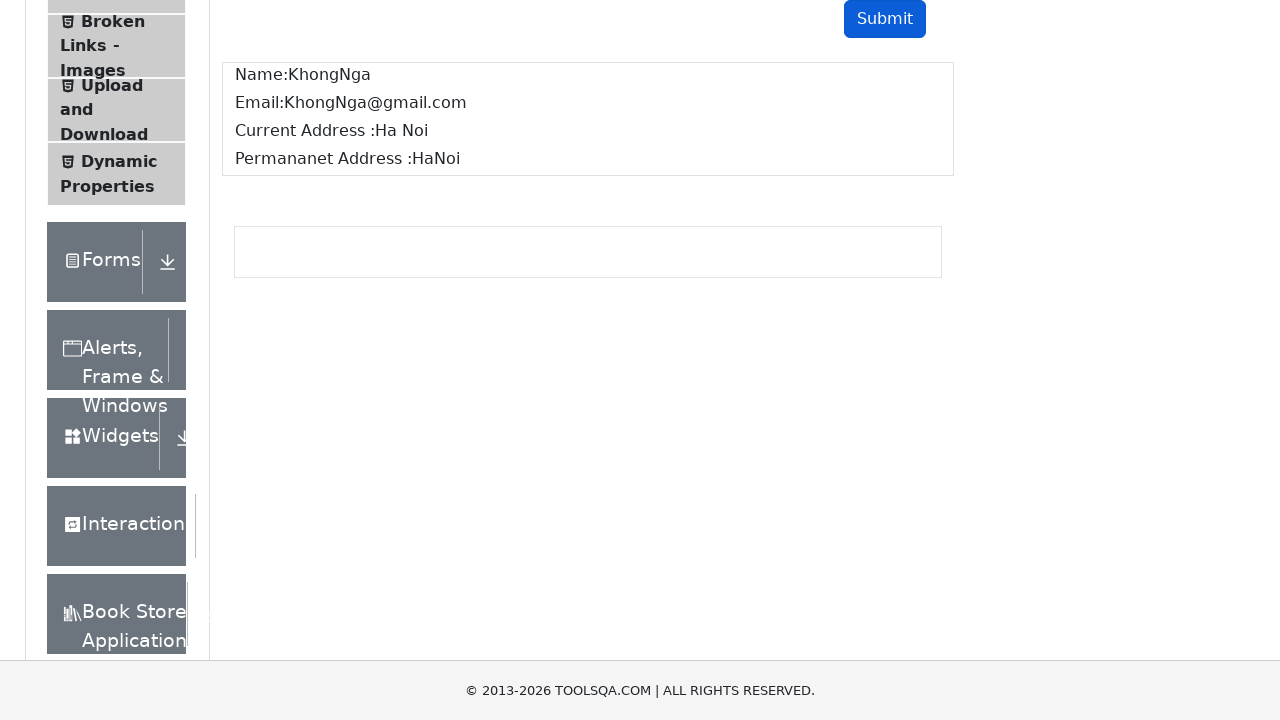

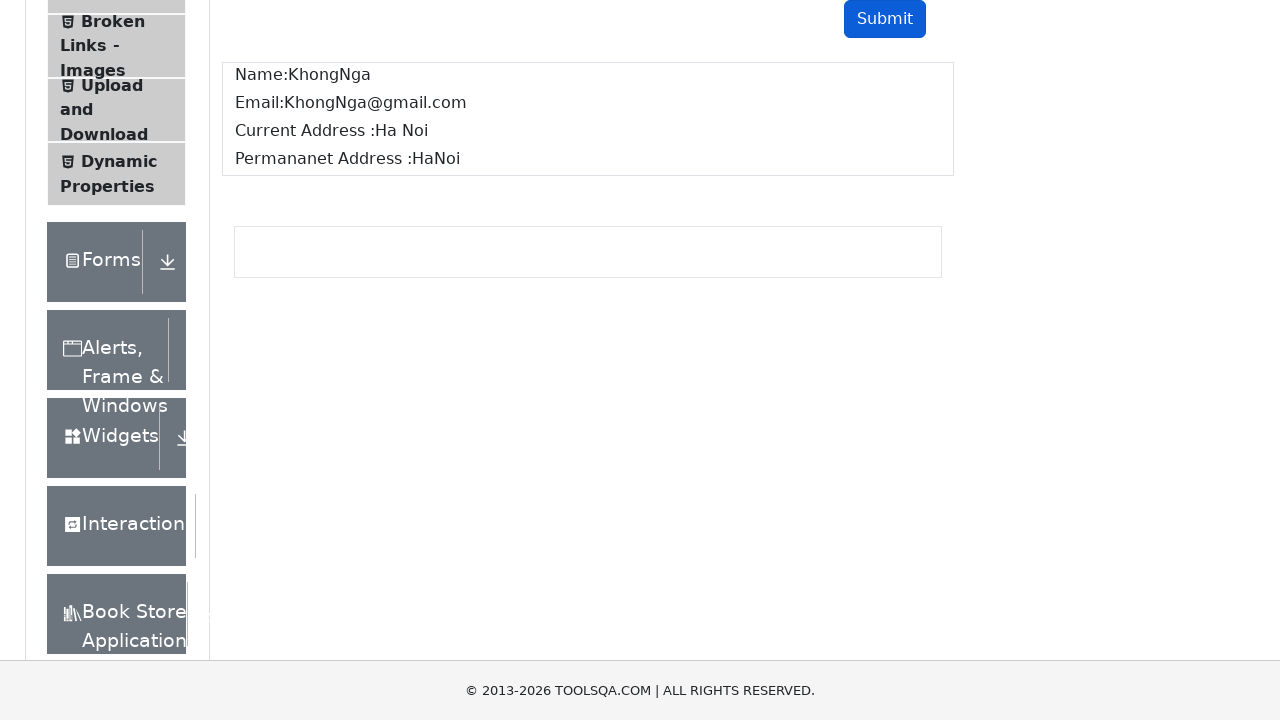